Navigates to Diawi website and clicks the submit button

Starting URL: https://www.diawi.com/

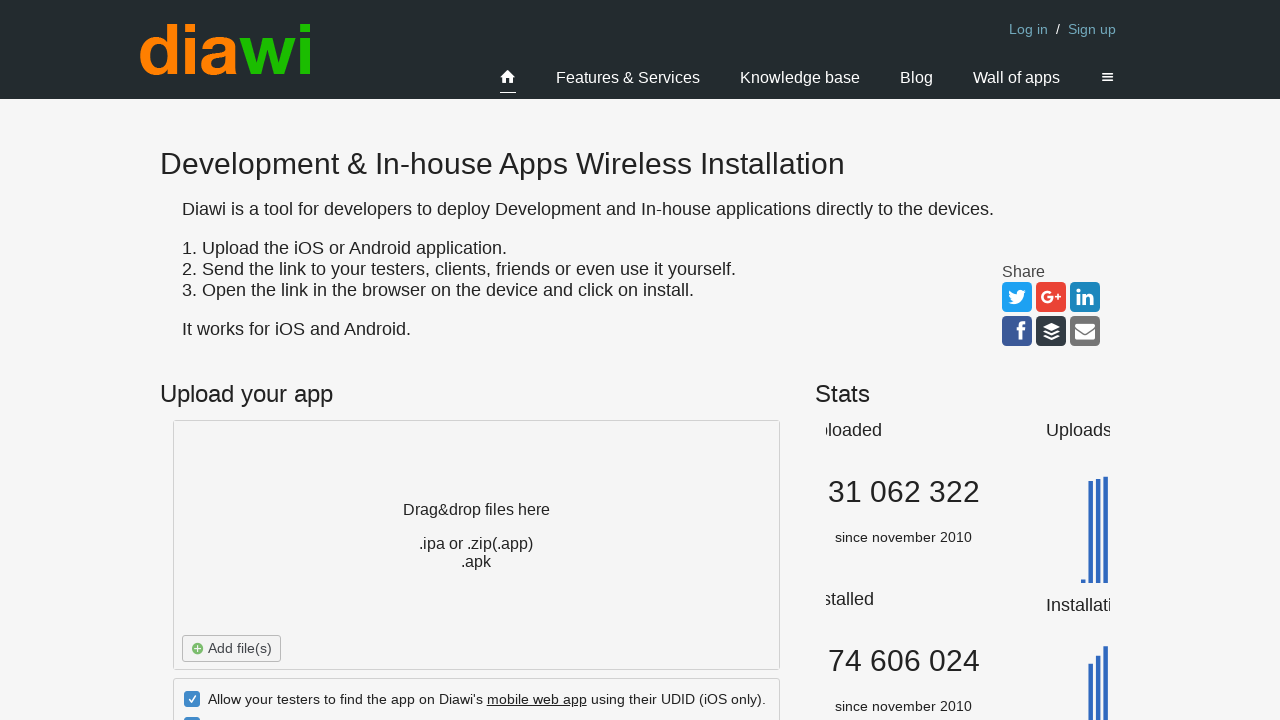

Navigated to Diawi website
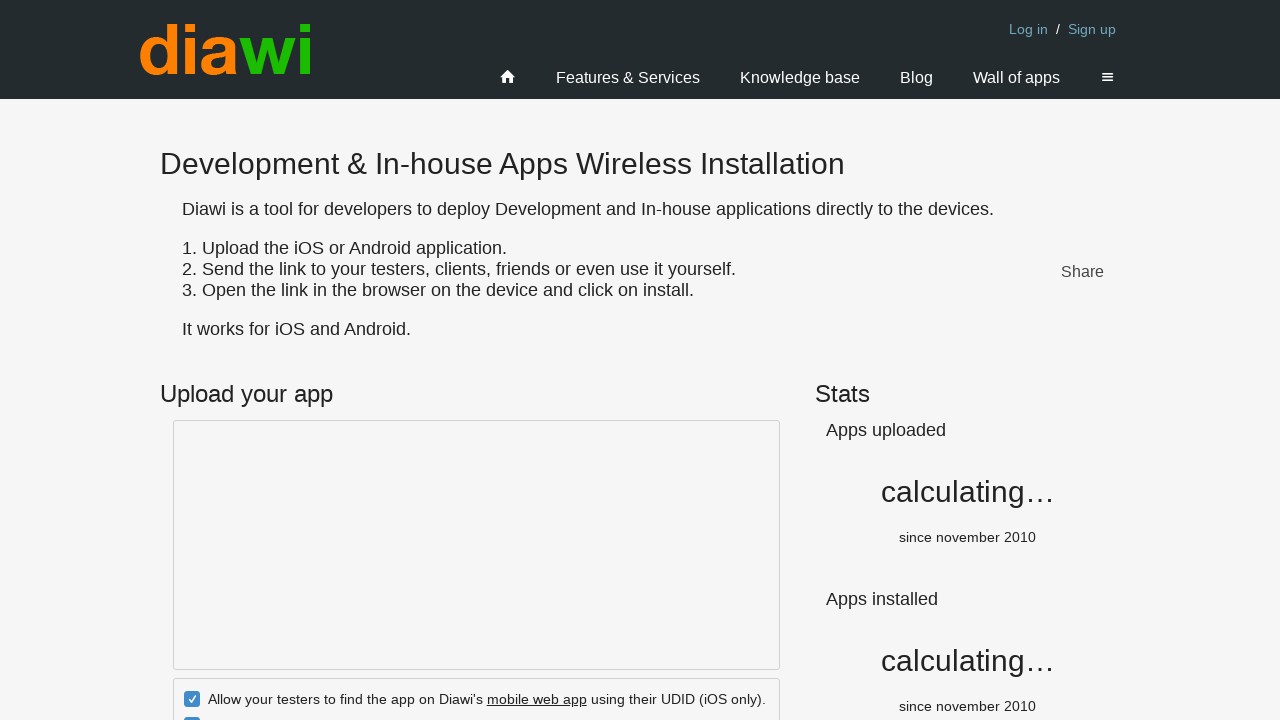

Clicked the submit button at (476, 360) on input[type='submit']
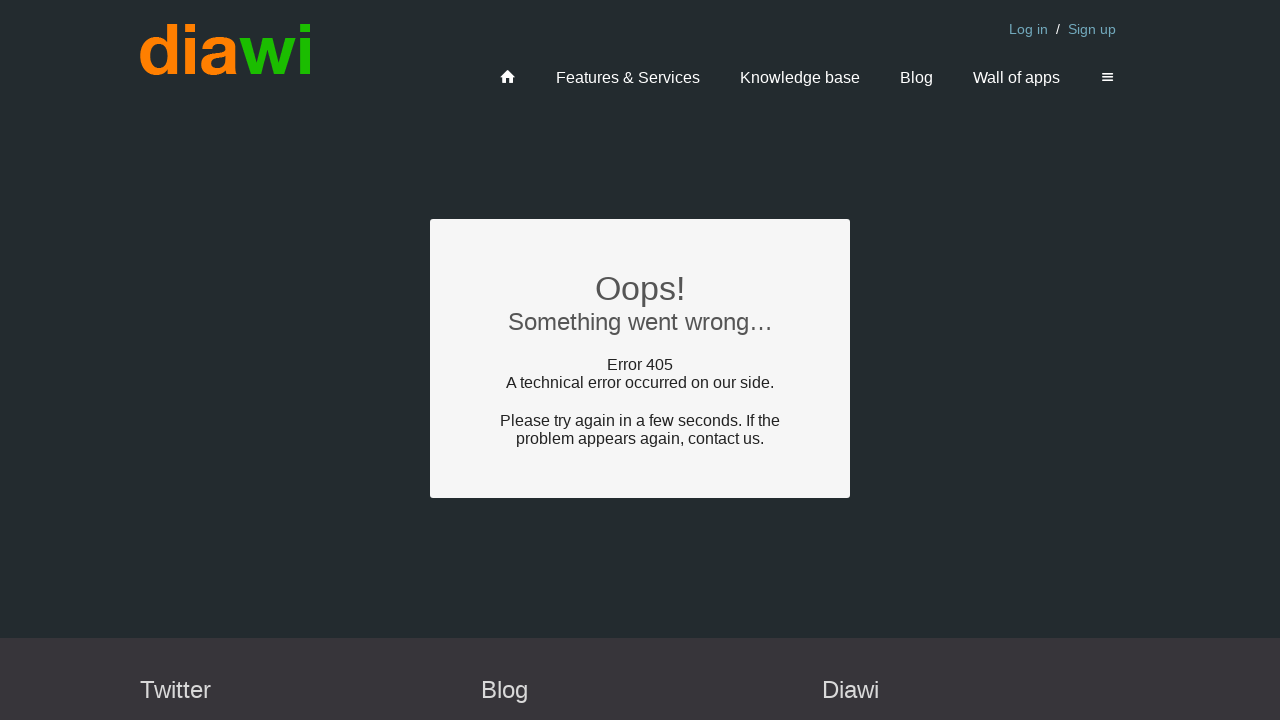

Waited 1000ms for action to complete
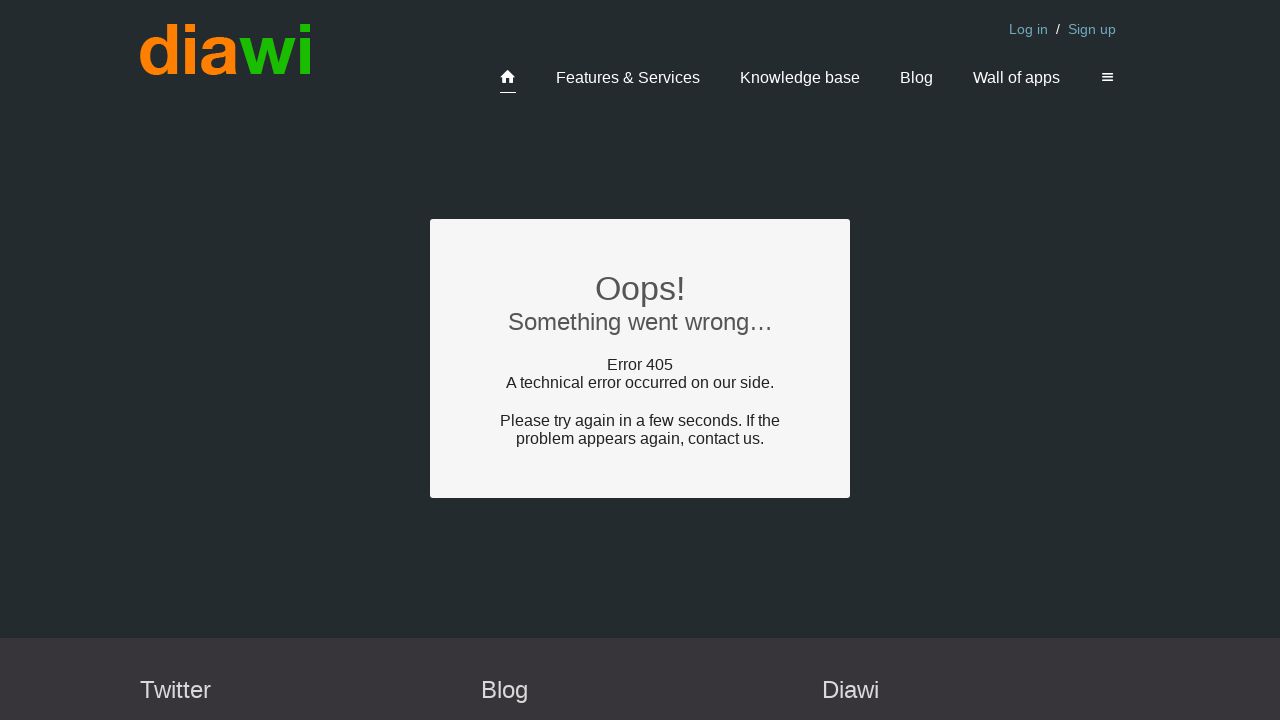

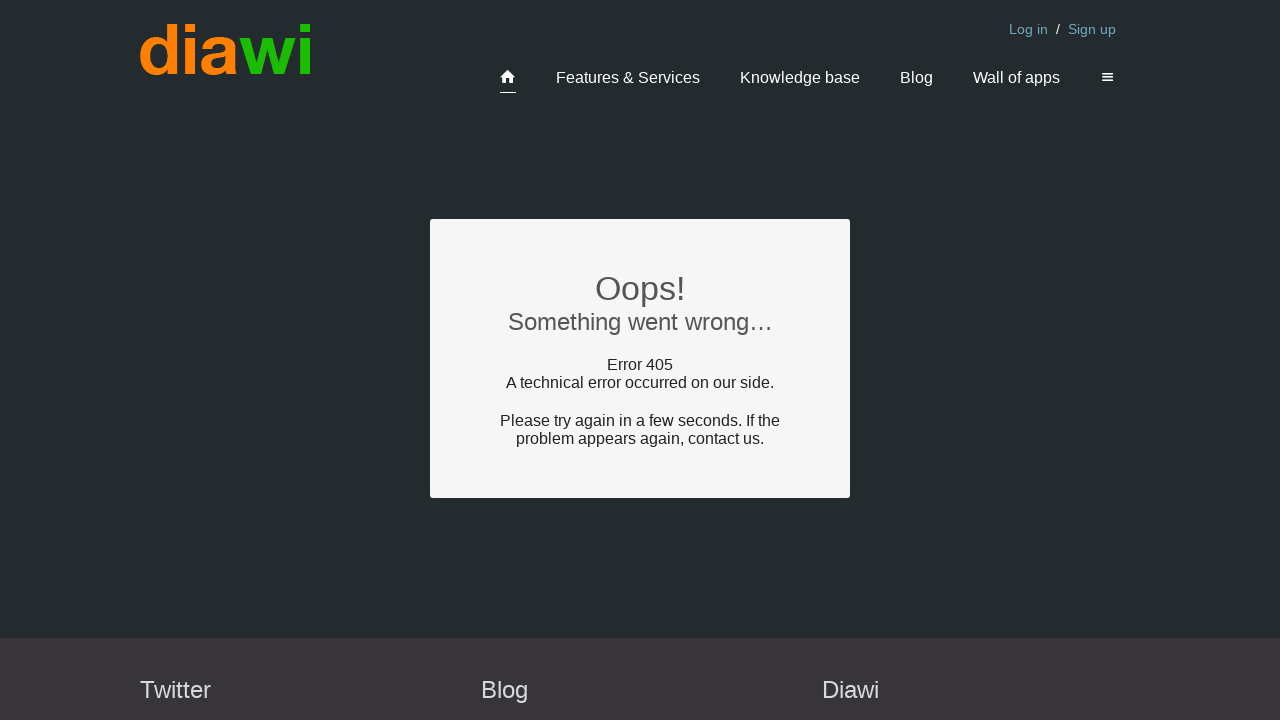